Navigates to Test Otomasyonu website and retrieves various page properties including title, URL, and page source

Starting URL: https://www.testotomasyonu.com

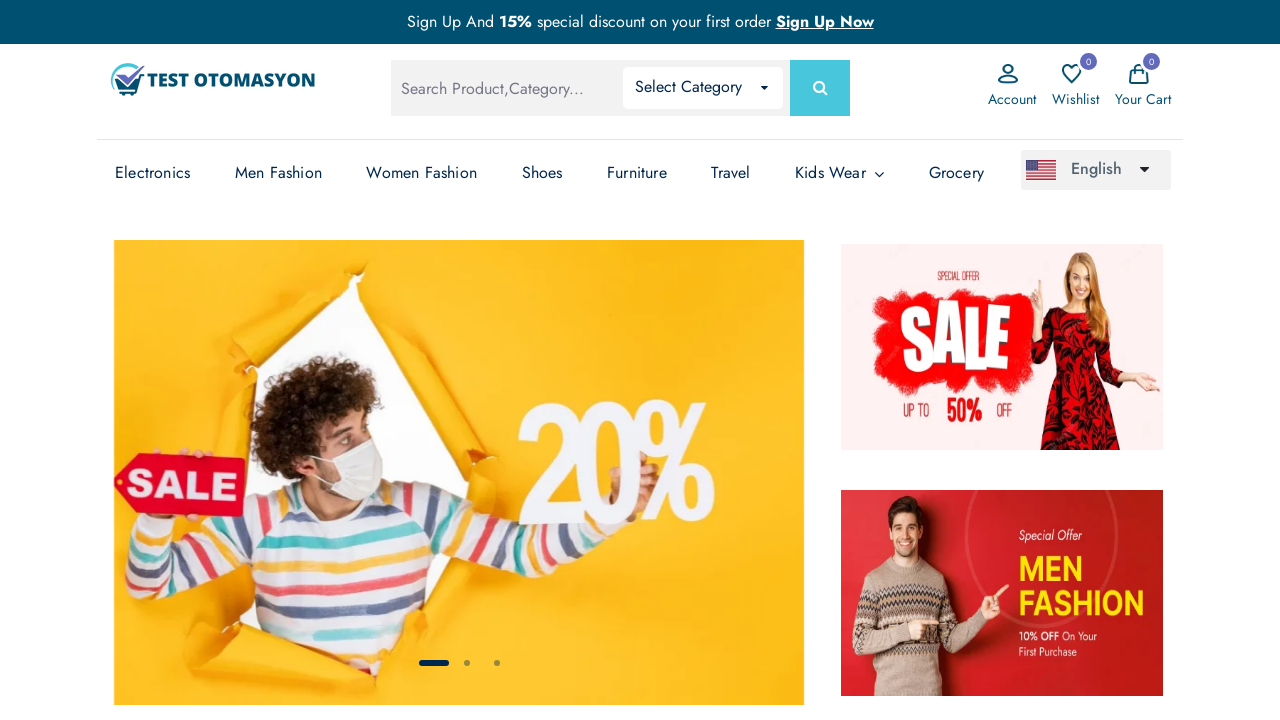

Retrieved page title from Test Otomasyonu website
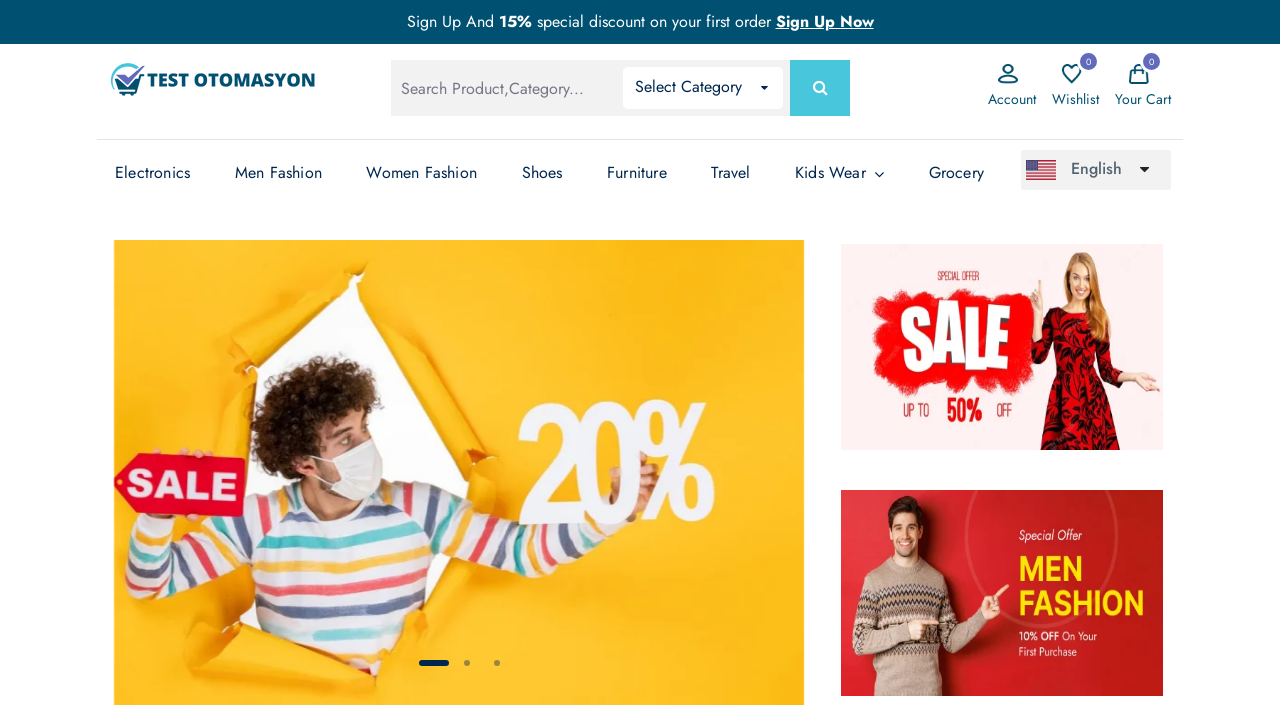

Retrieved current URL from page
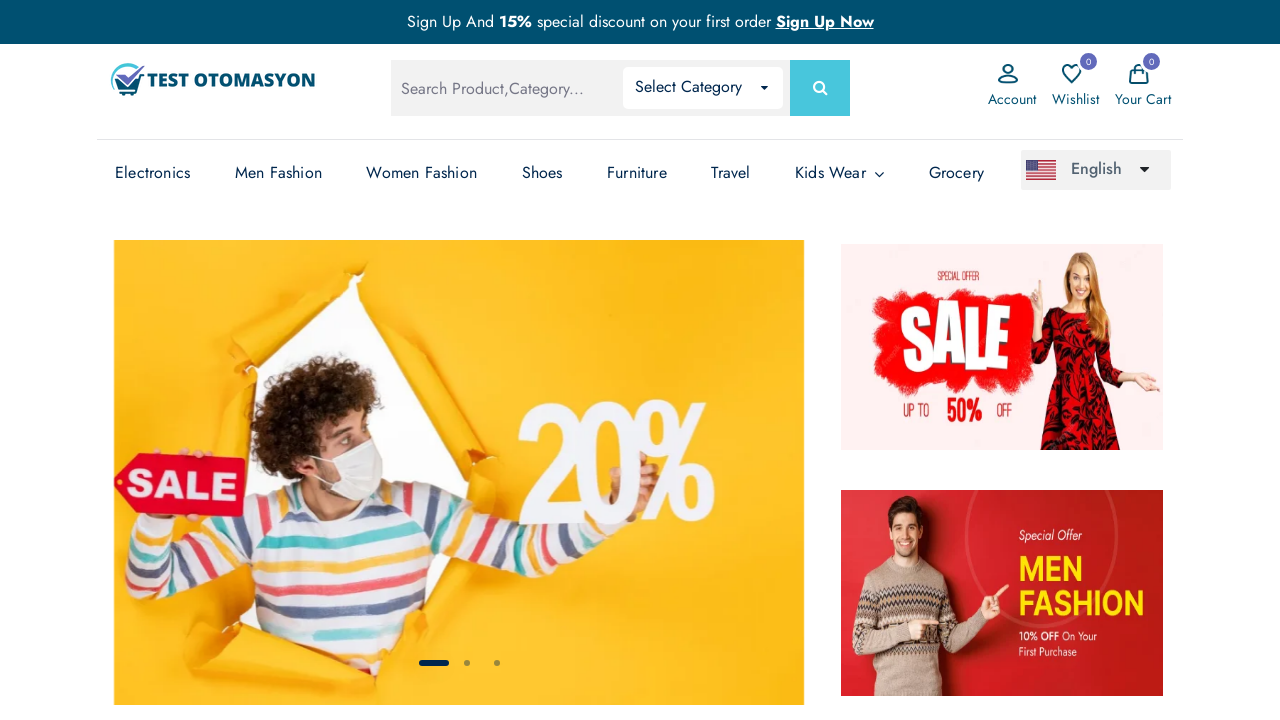

Retrieved page source content
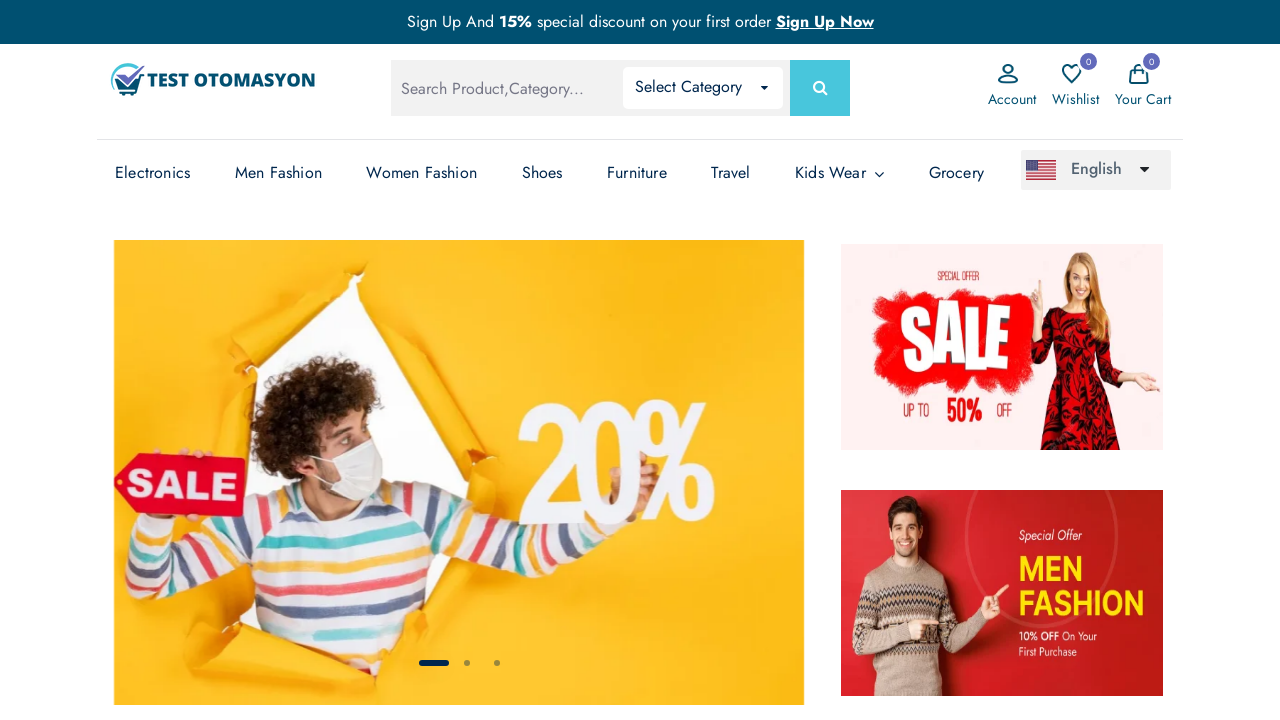

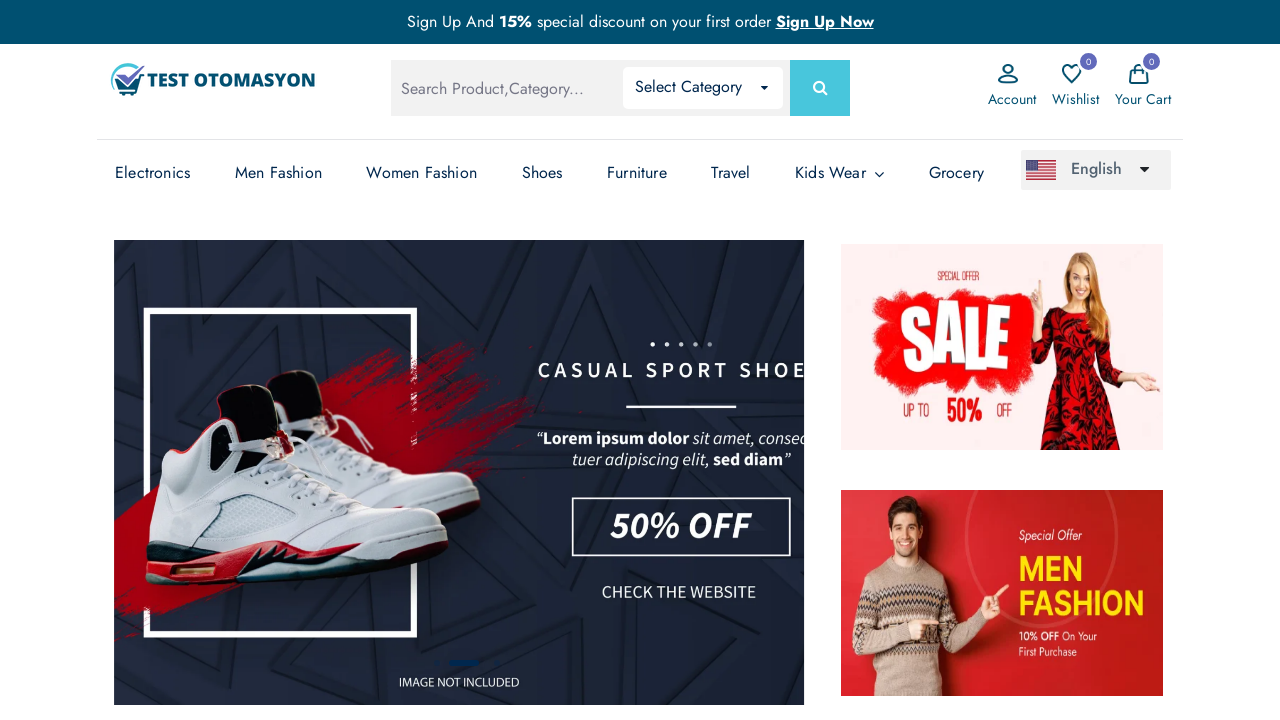